Tests sorting table 2's "dues" column using semantic class-based selectors by clicking the column header and verifying sorting

Starting URL: http://the-internet.herokuapp.com/tables

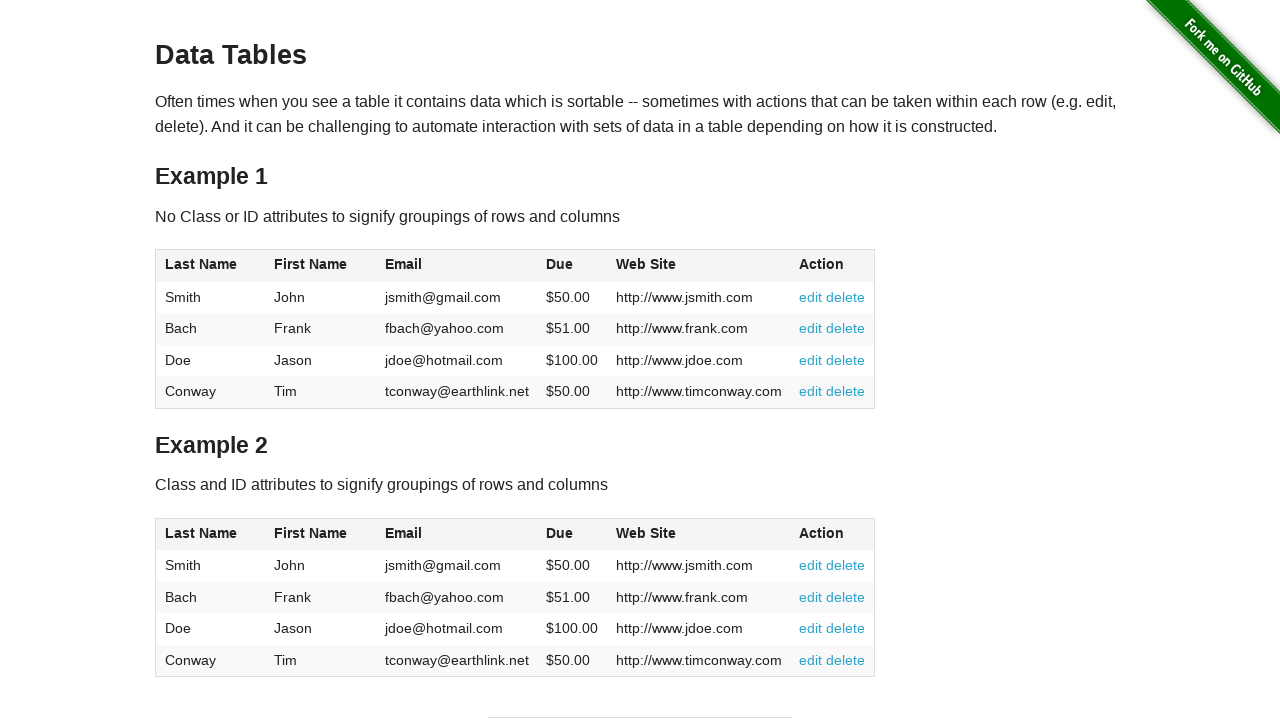

Clicked the dues column header in table 2 at (560, 533) on #table2 thead .dues
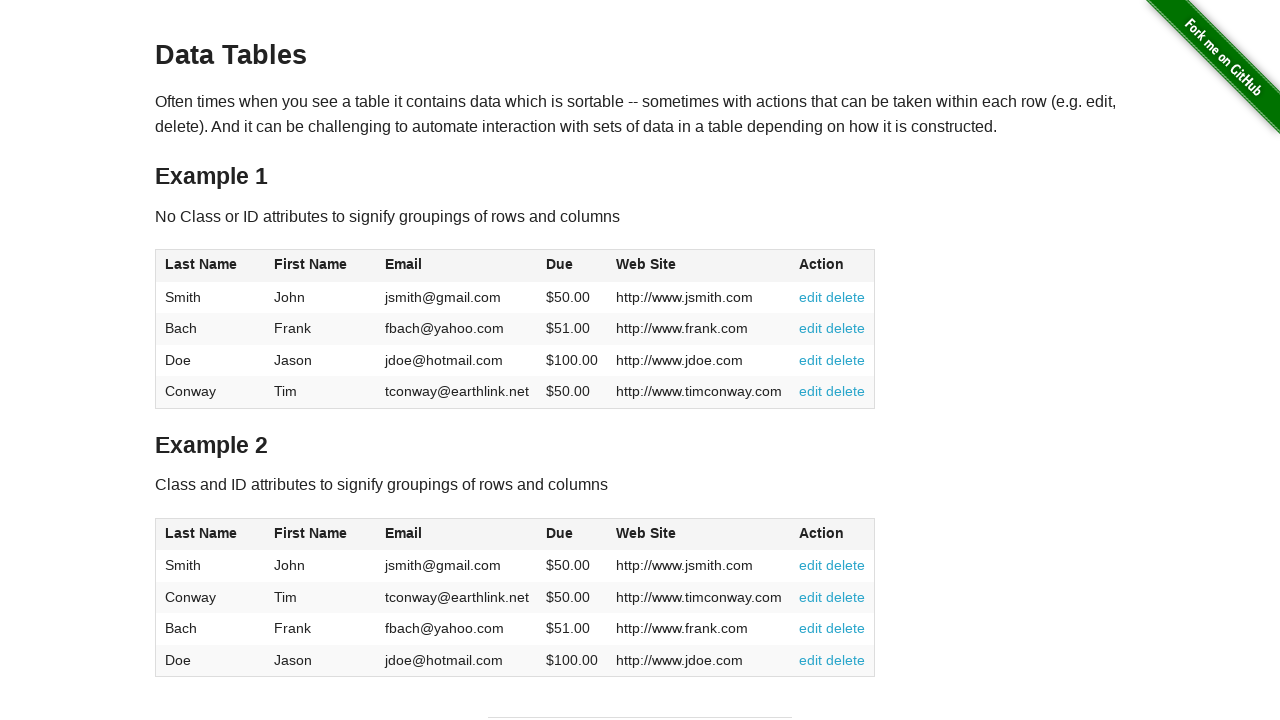

Verified table 2 is sorted and dues column is visible
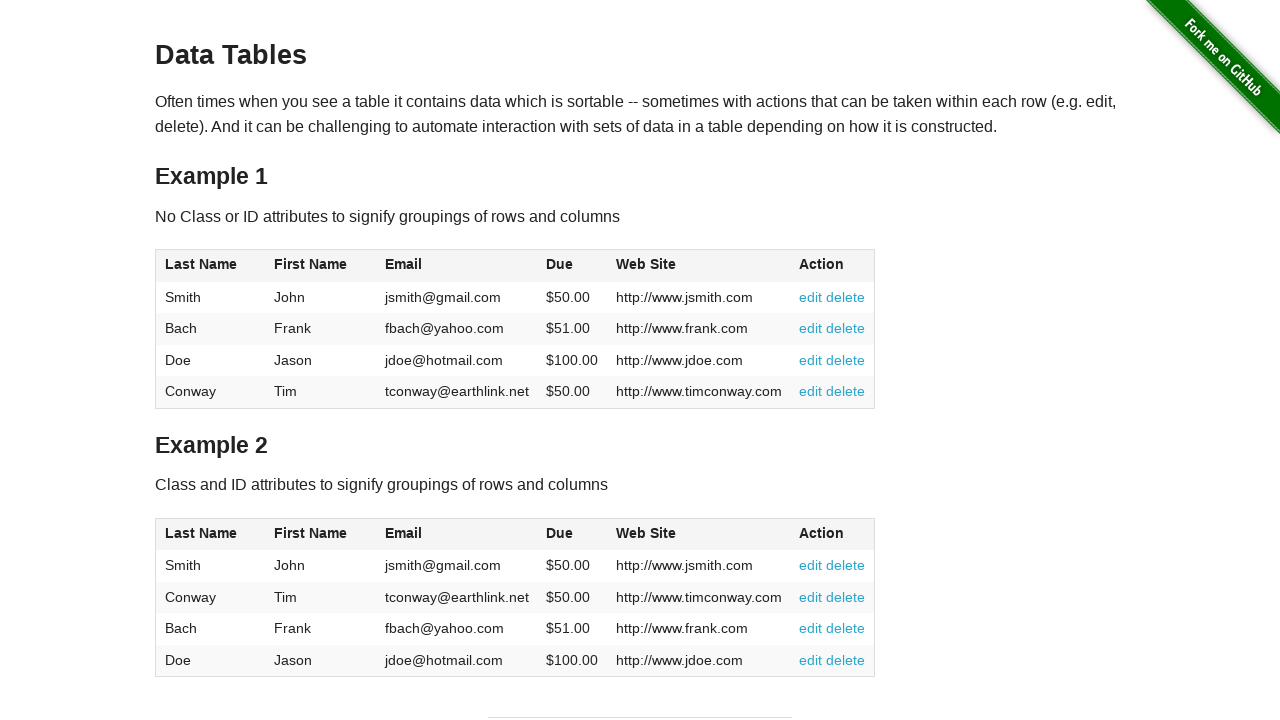

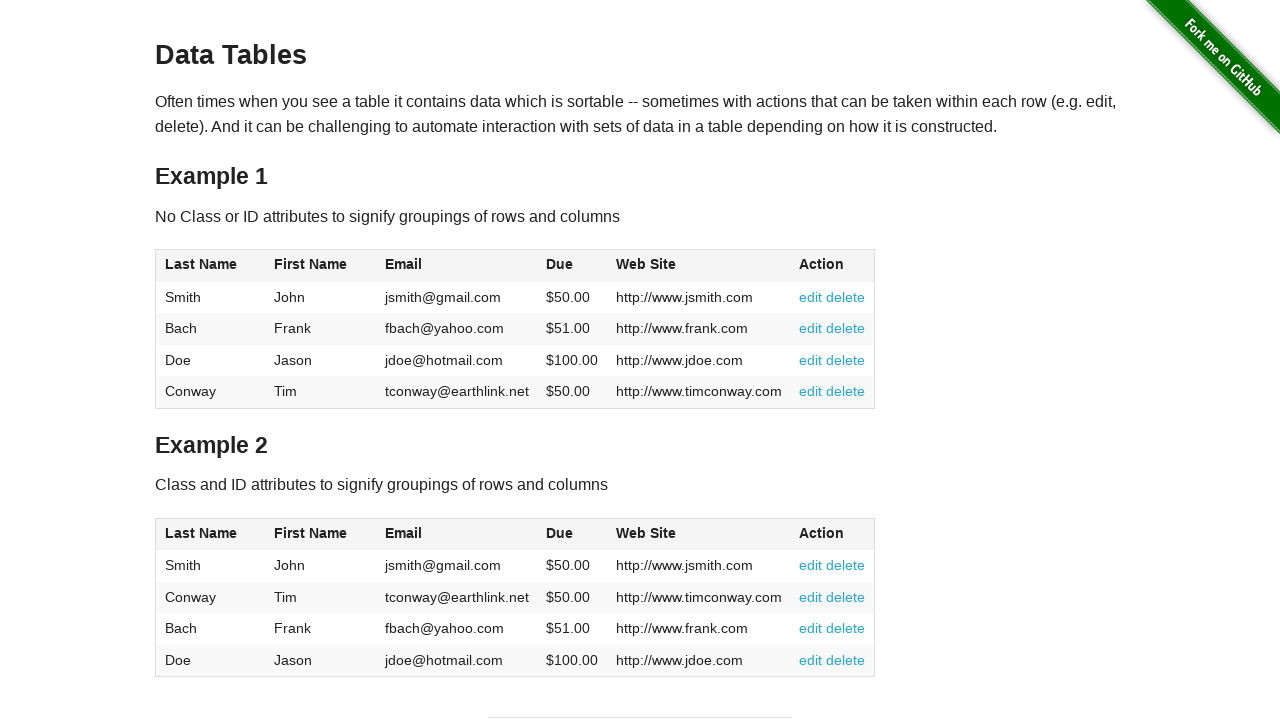